Tests a text input form by entering a value into a textarea and clicking the submit button to verify form submission functionality.

Starting URL: https://suninjuly.github.io/text_input_task.html

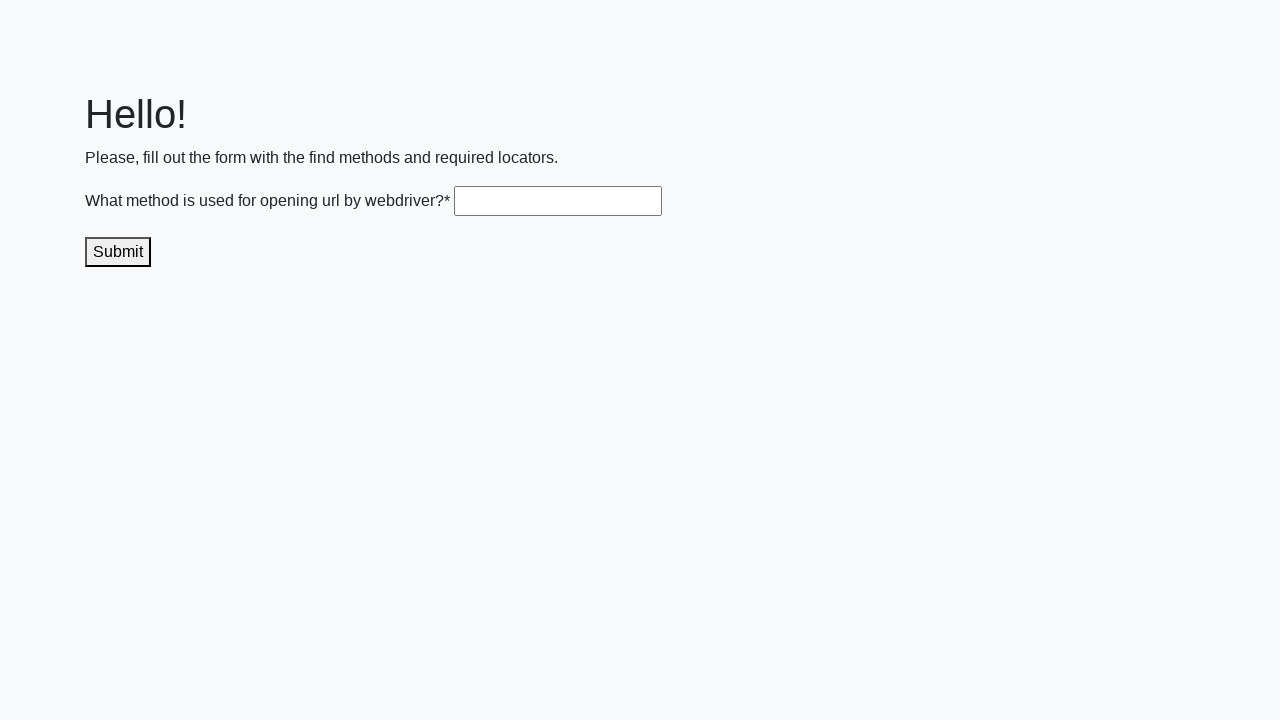

Filled textarea with 'get()' on .textarea
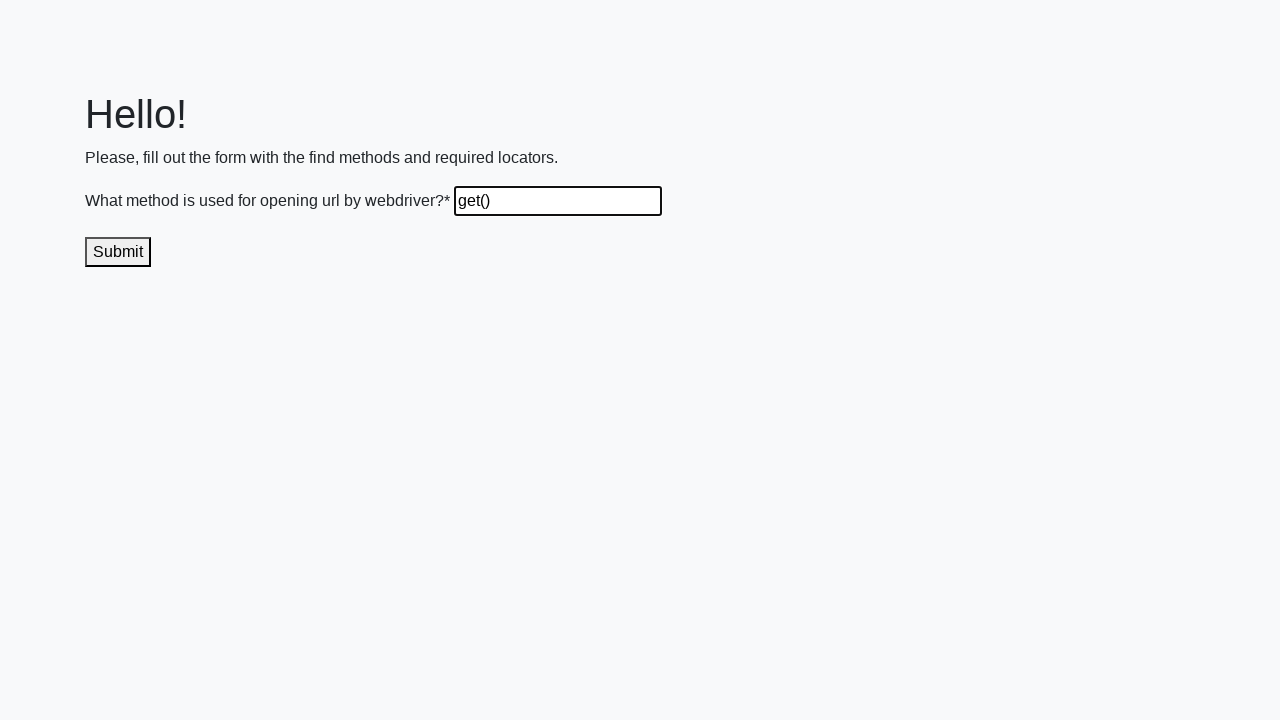

Clicked submit button to submit form at (118, 252) on .submit-submission
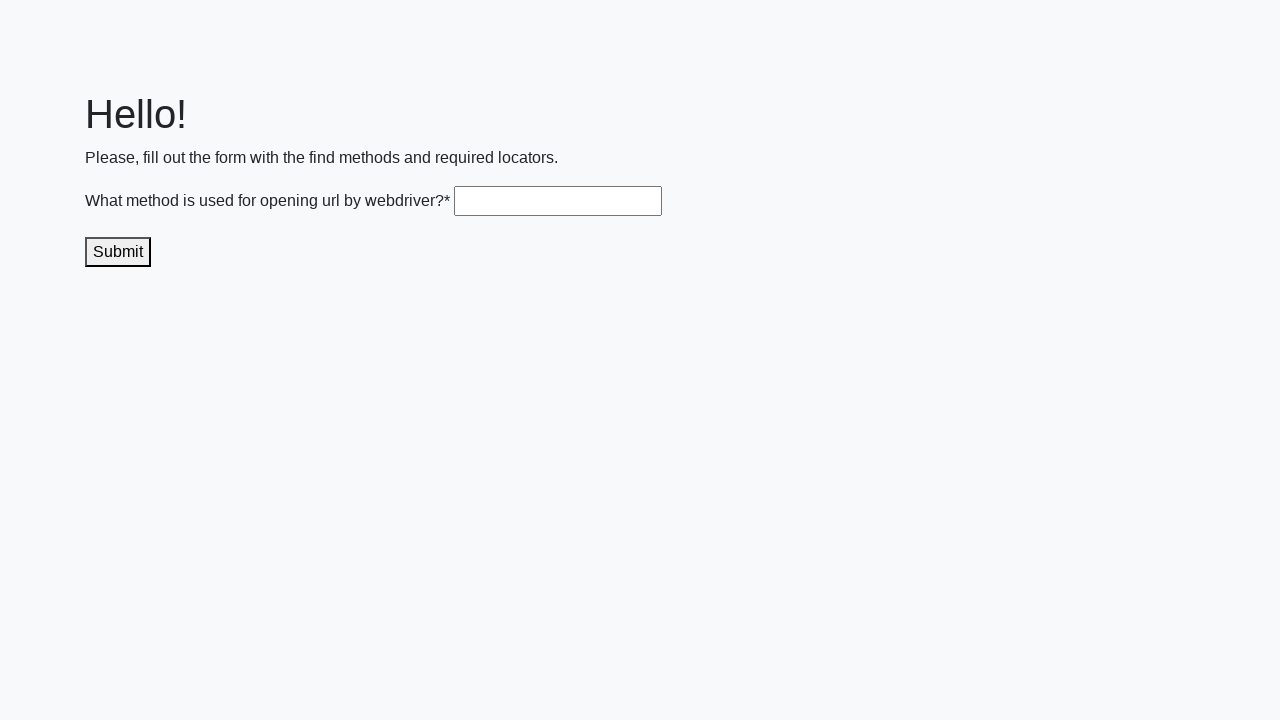

Waited 1 second for form submission to process
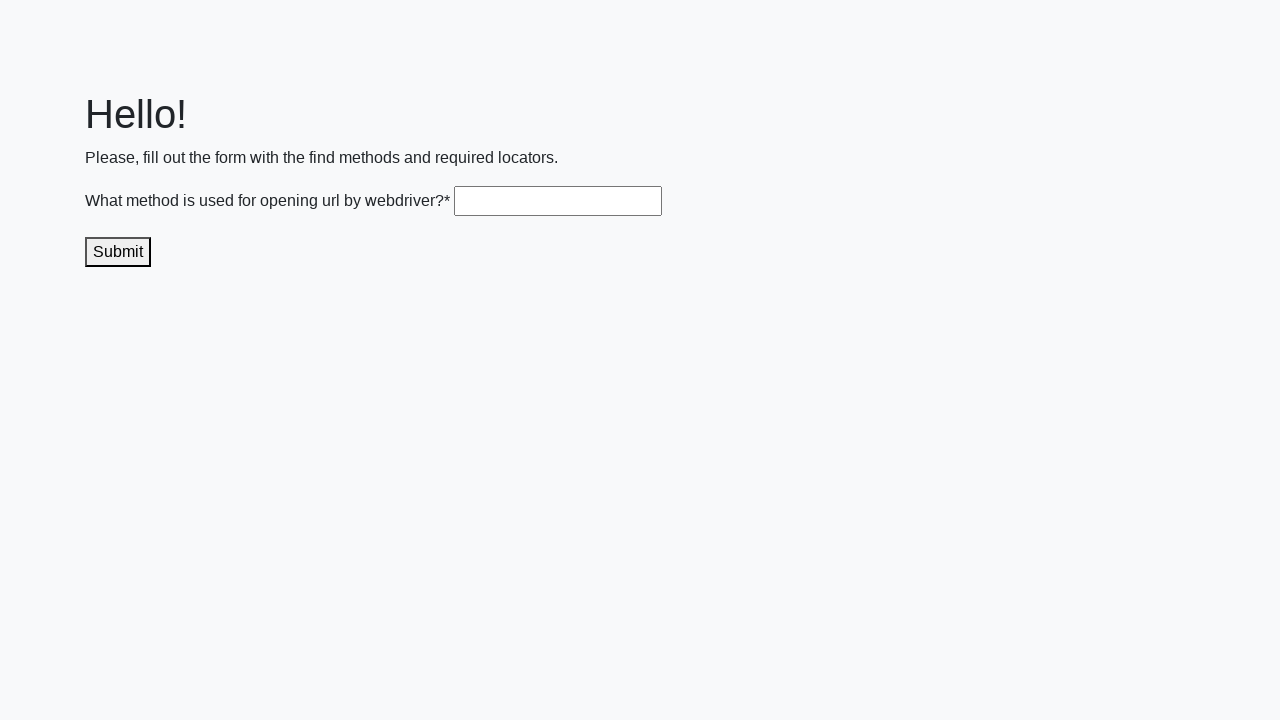

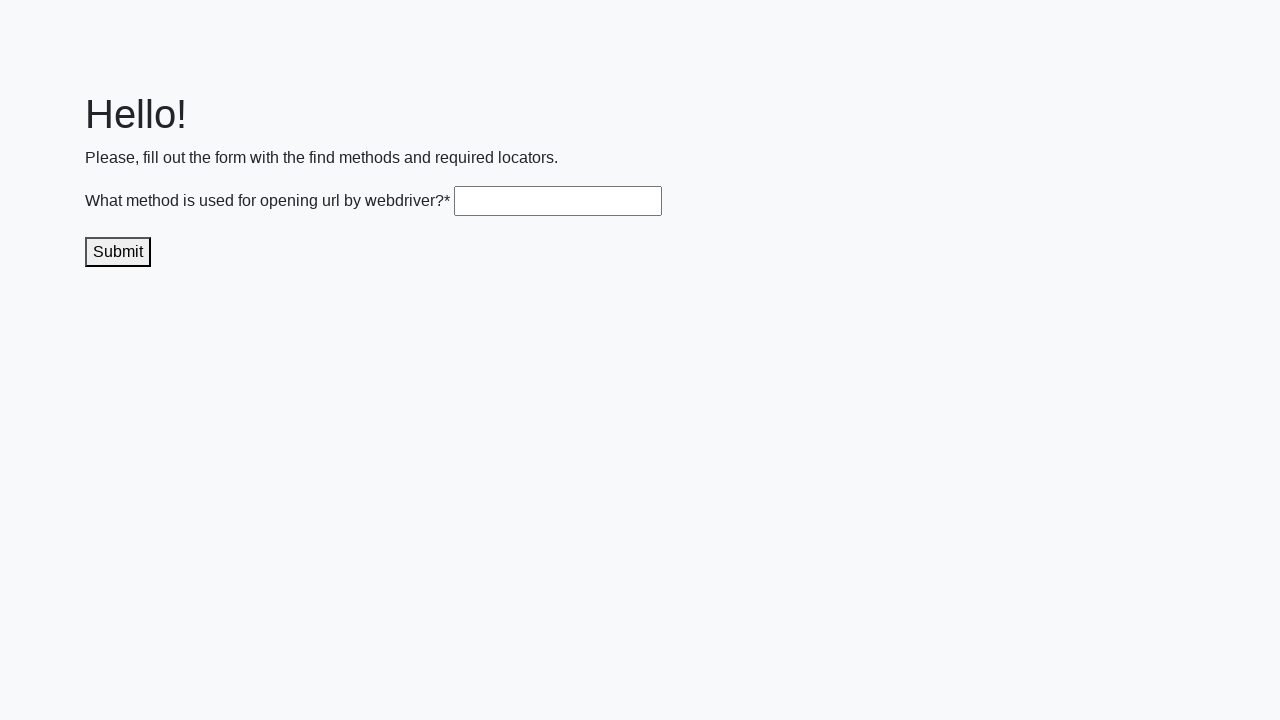